Tests submitting an empty form, clicking "Yes" to confirm, and verifying the generic thank you message without a name is displayed with green background and white text.

Starting URL: https://uljanovs.github.io/site/tasks/provide_feedback

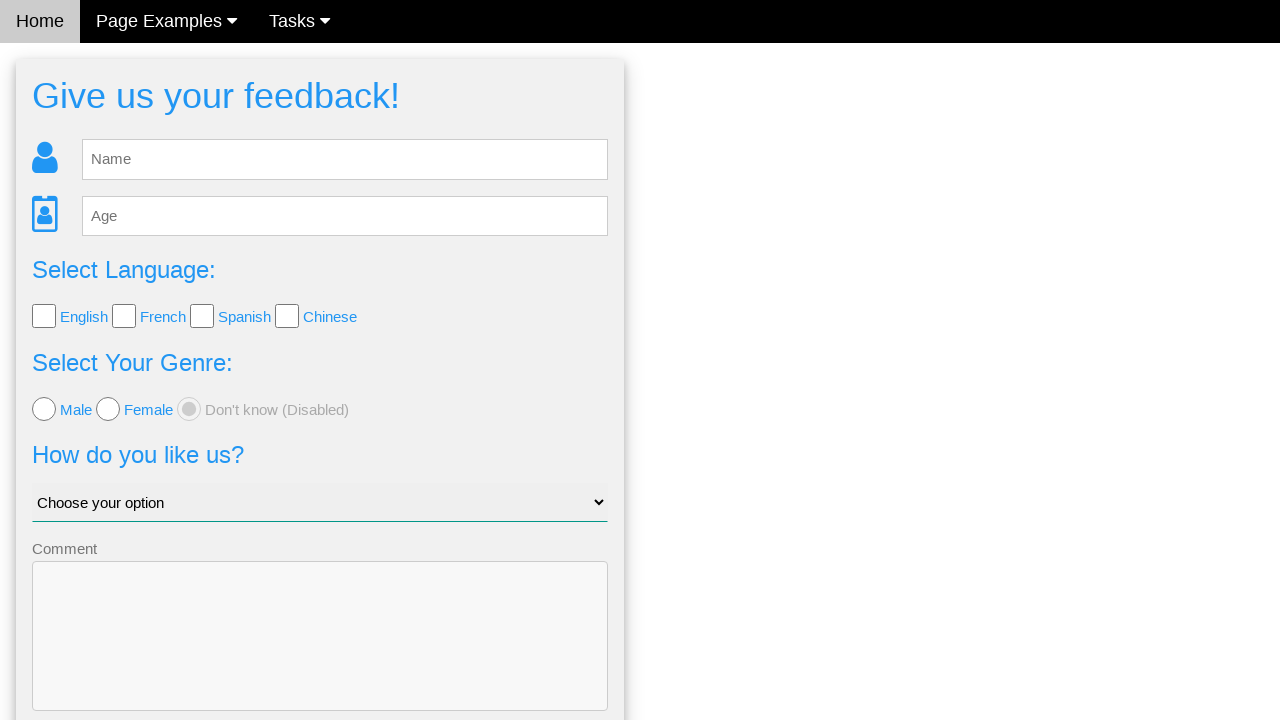

Clicked submit button without entering feedback at (320, 656) on button[type='submit']
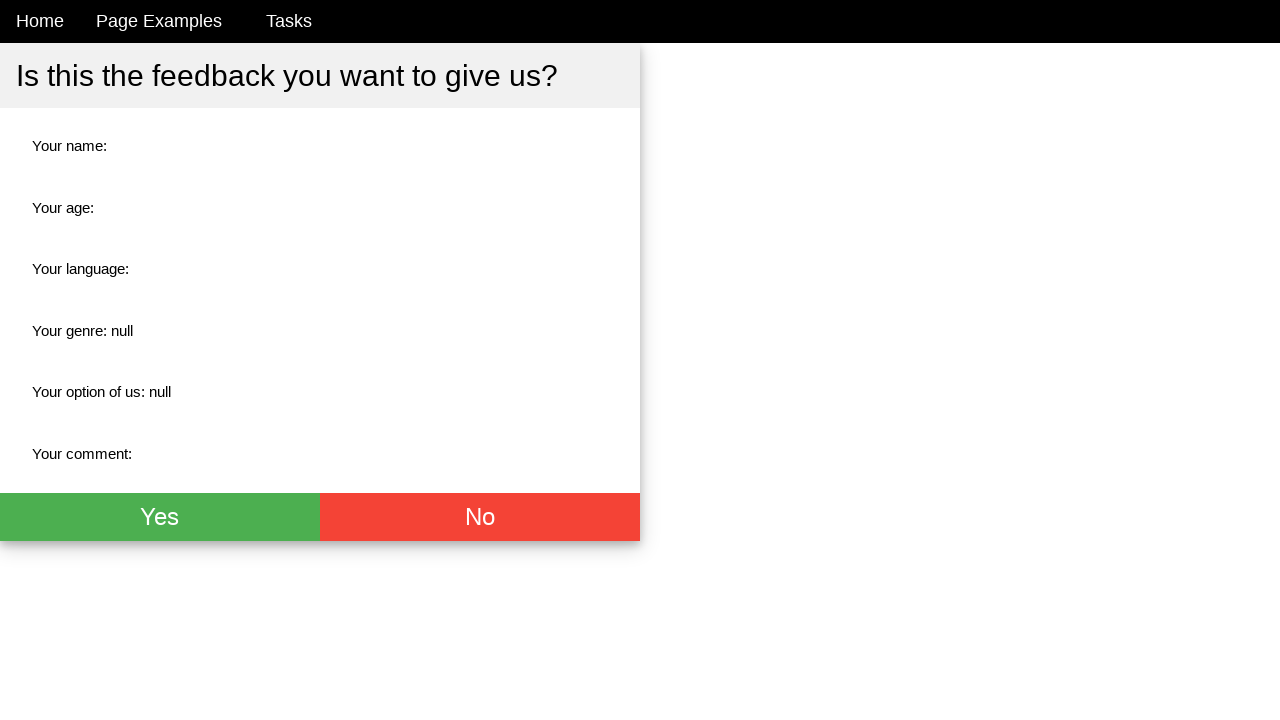

Confirmation dialog appeared
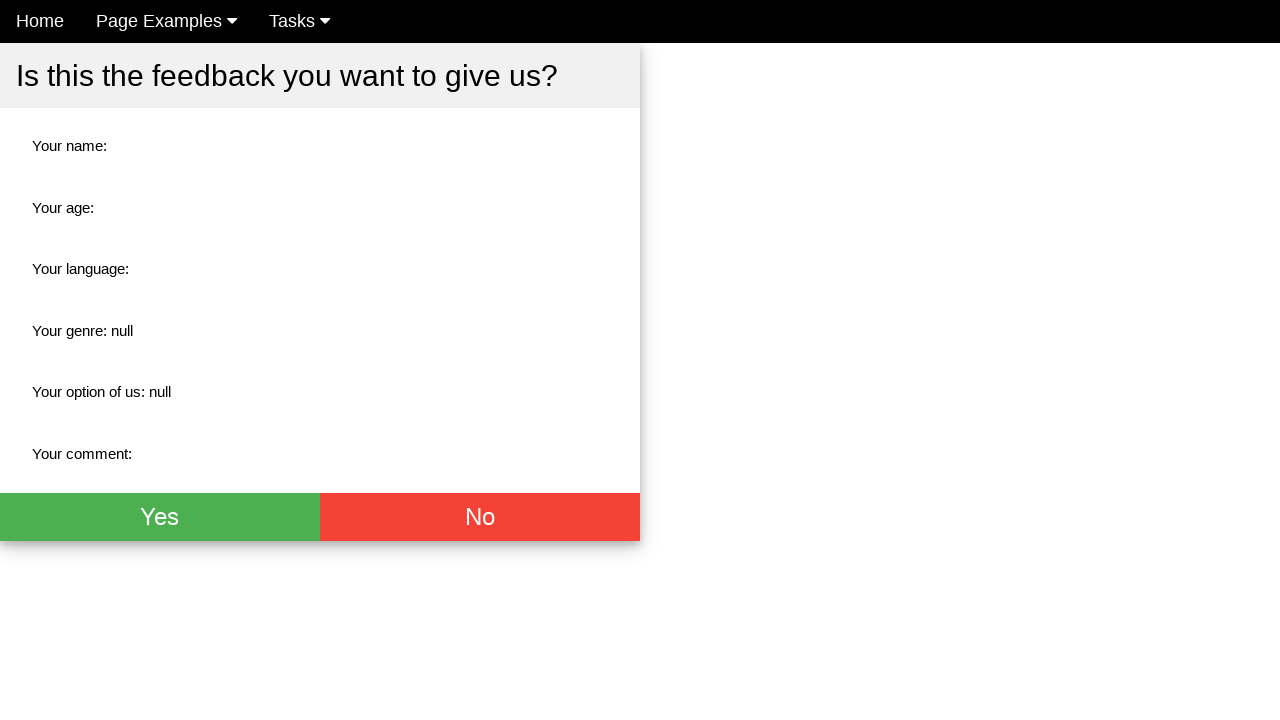

Clicked 'Yes' to confirm empty form submission at (160, 517) on .w3-green
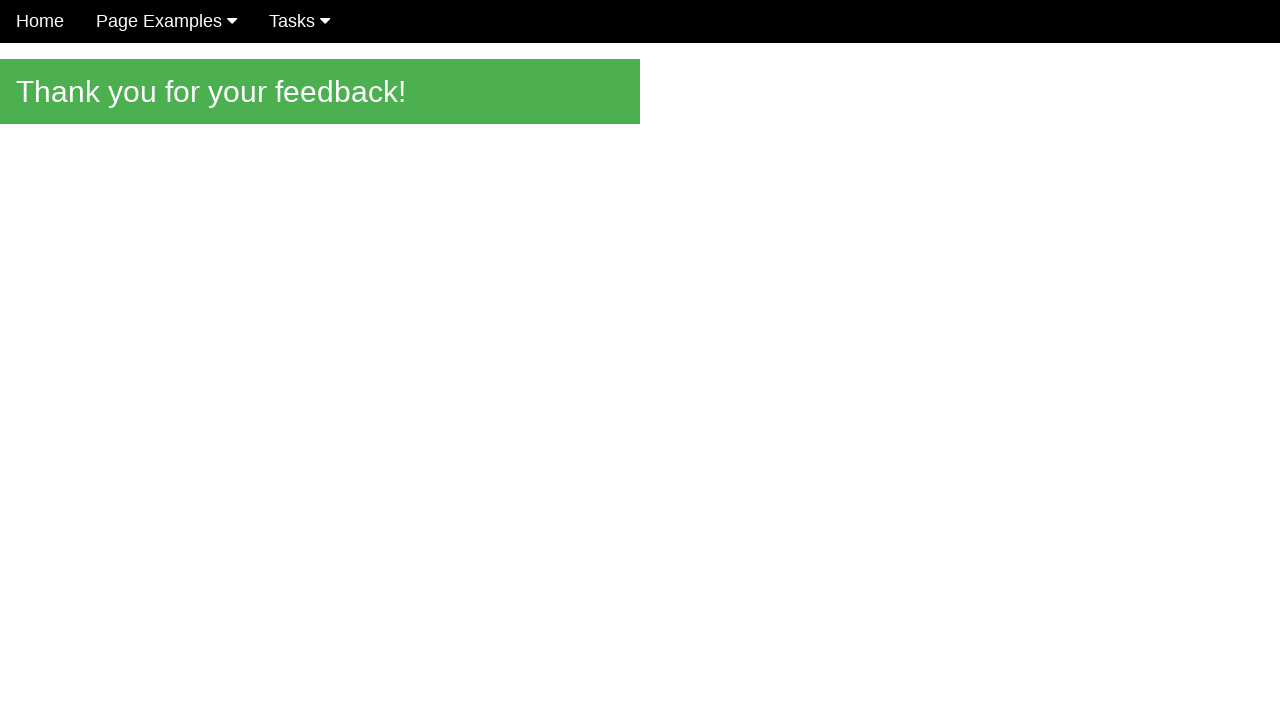

Thank you message appeared
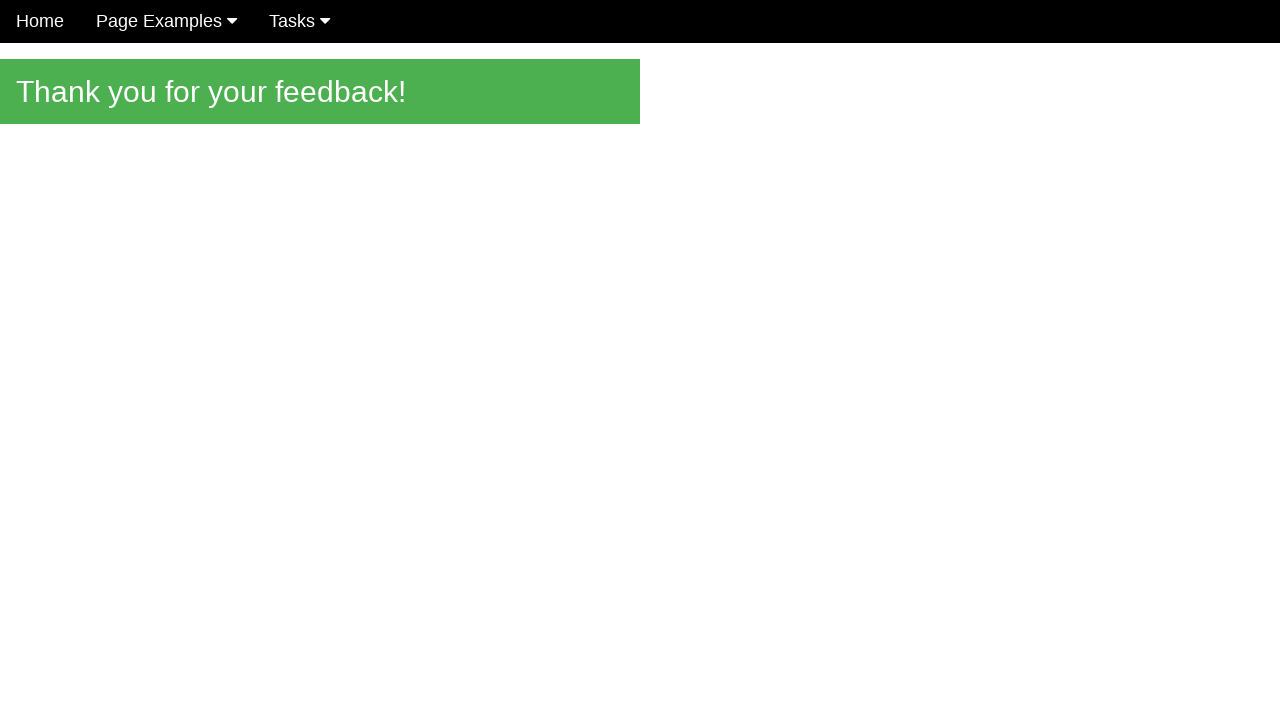

Verified generic thank you message text without name
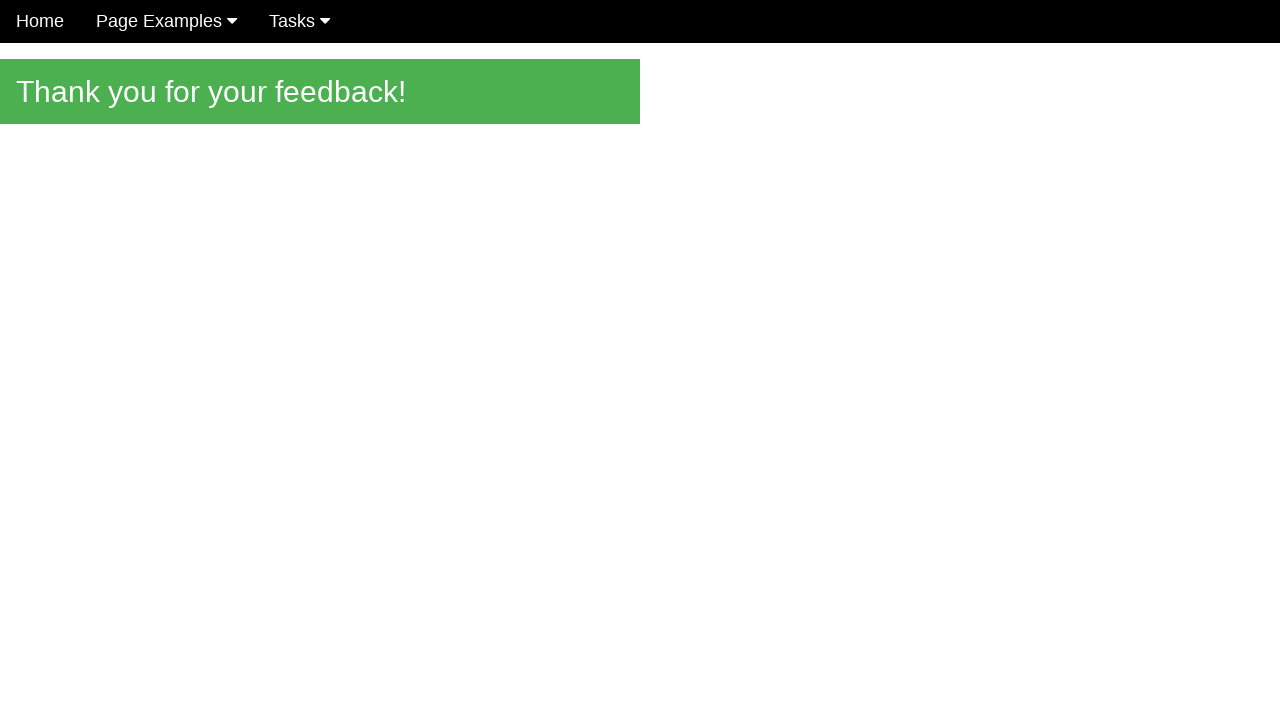

Verified thank you panel has green background
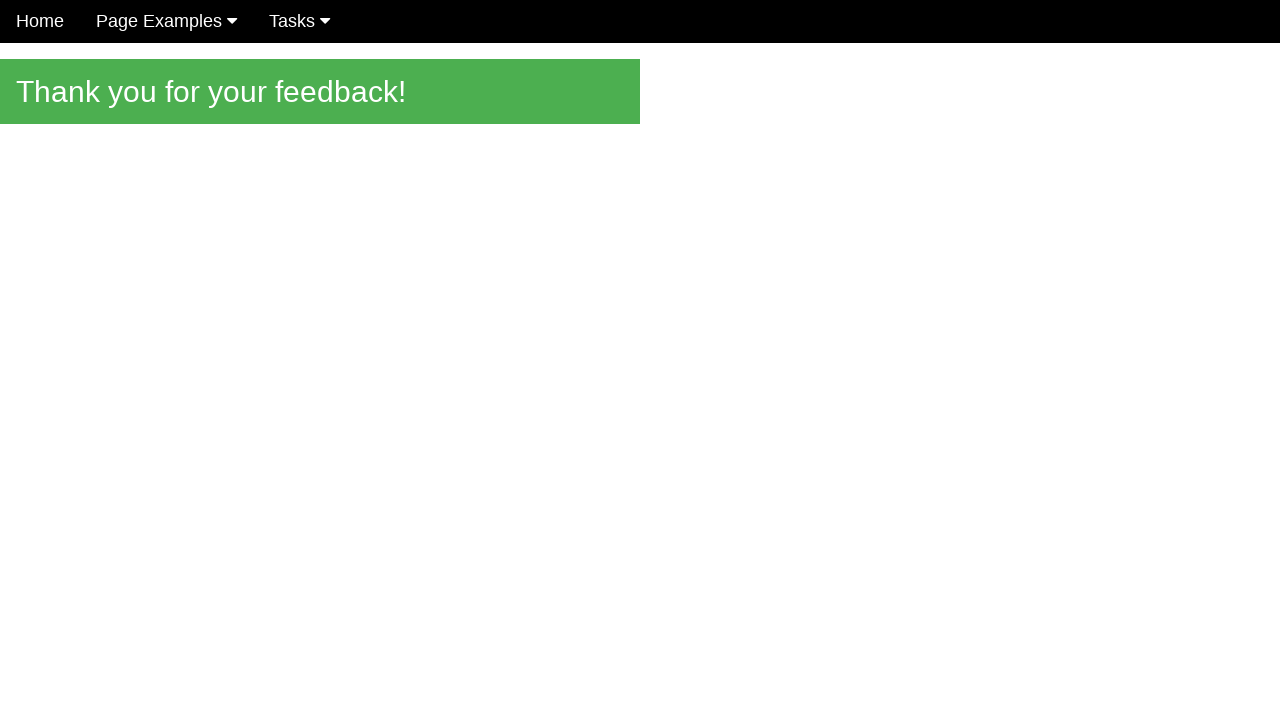

Verified thank you message text is white
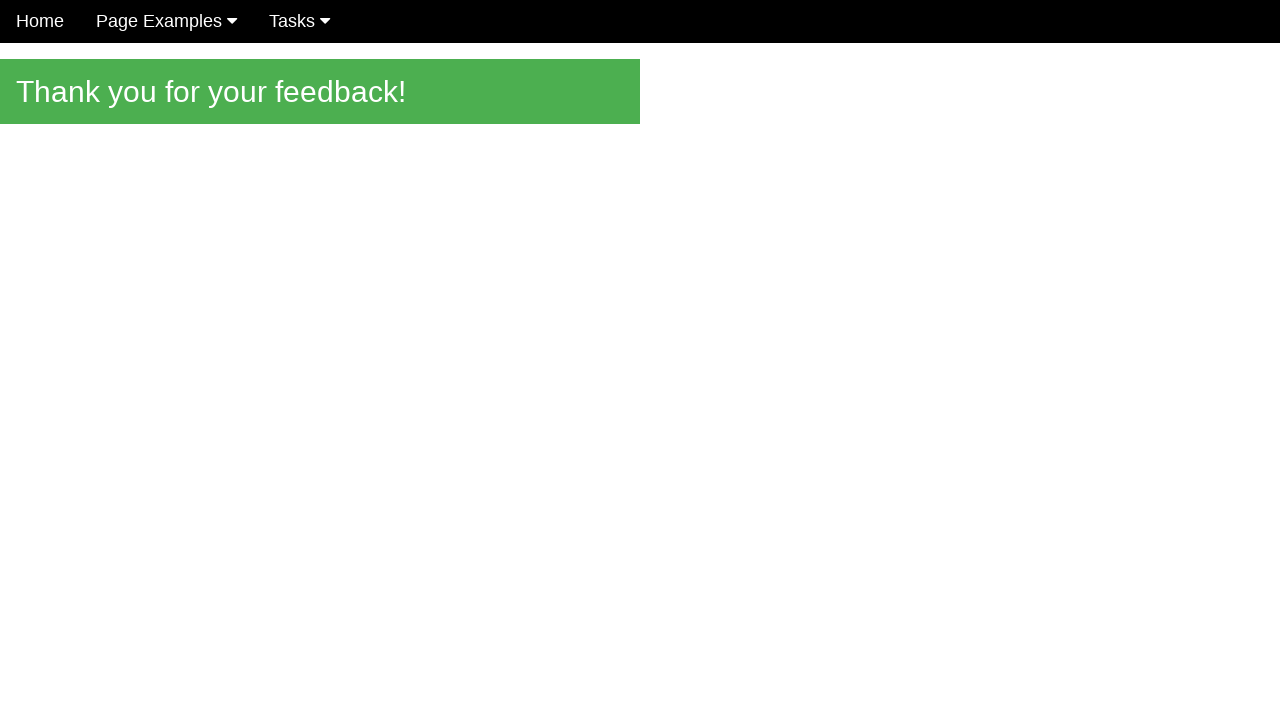

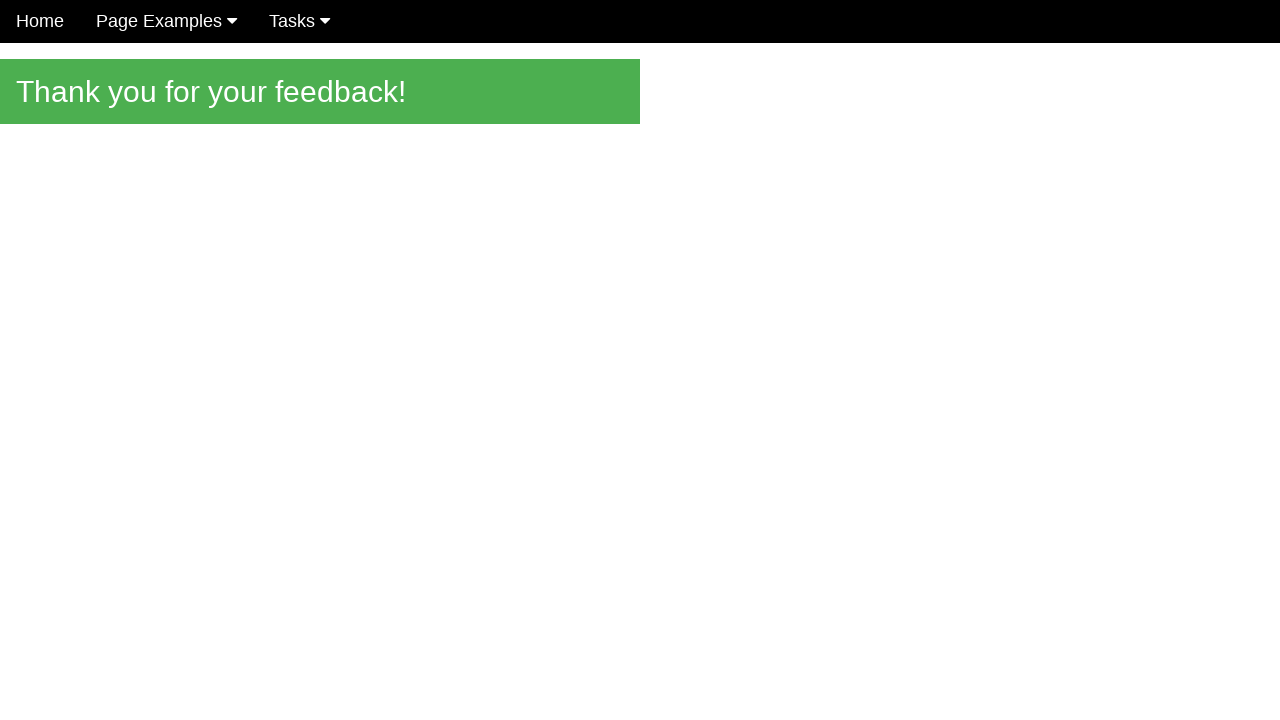